Tests a simple web form by filling text and password fields and submitting the form to verify success message

Starting URL: https://www.selenium.dev/selenium/web/web-form.html

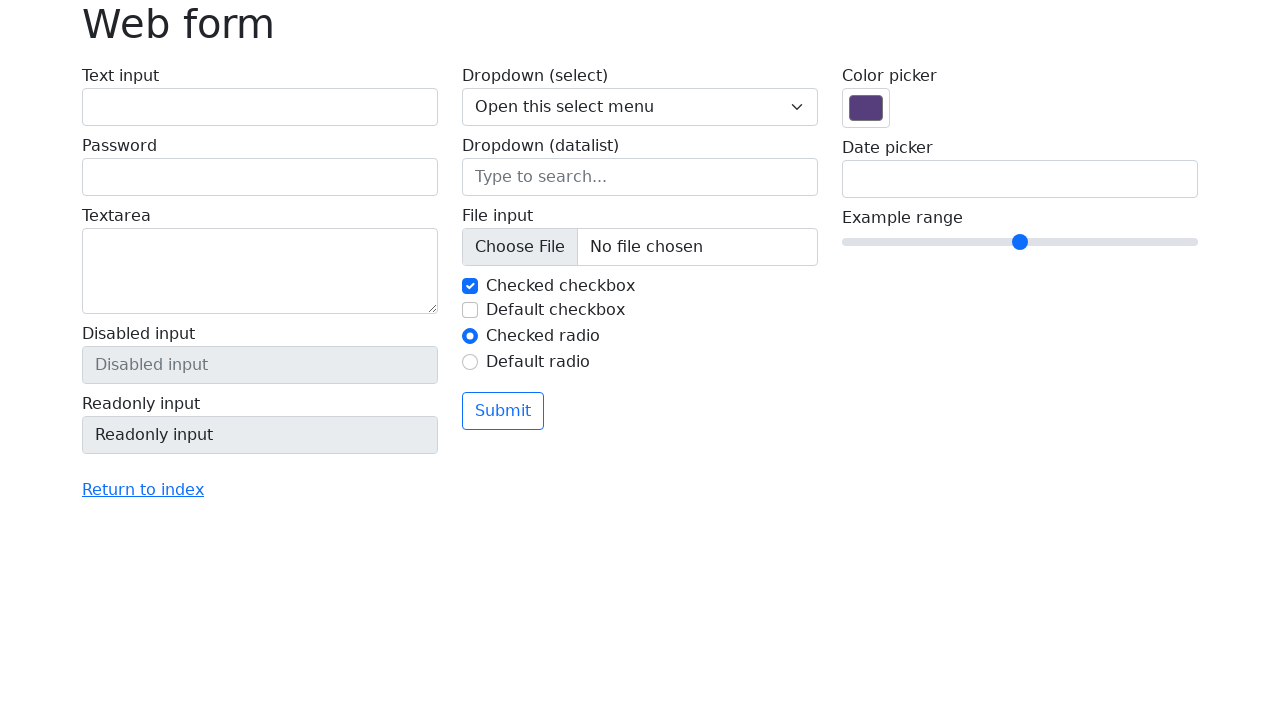

Filled text field with 'Selenium' on #my-text-id
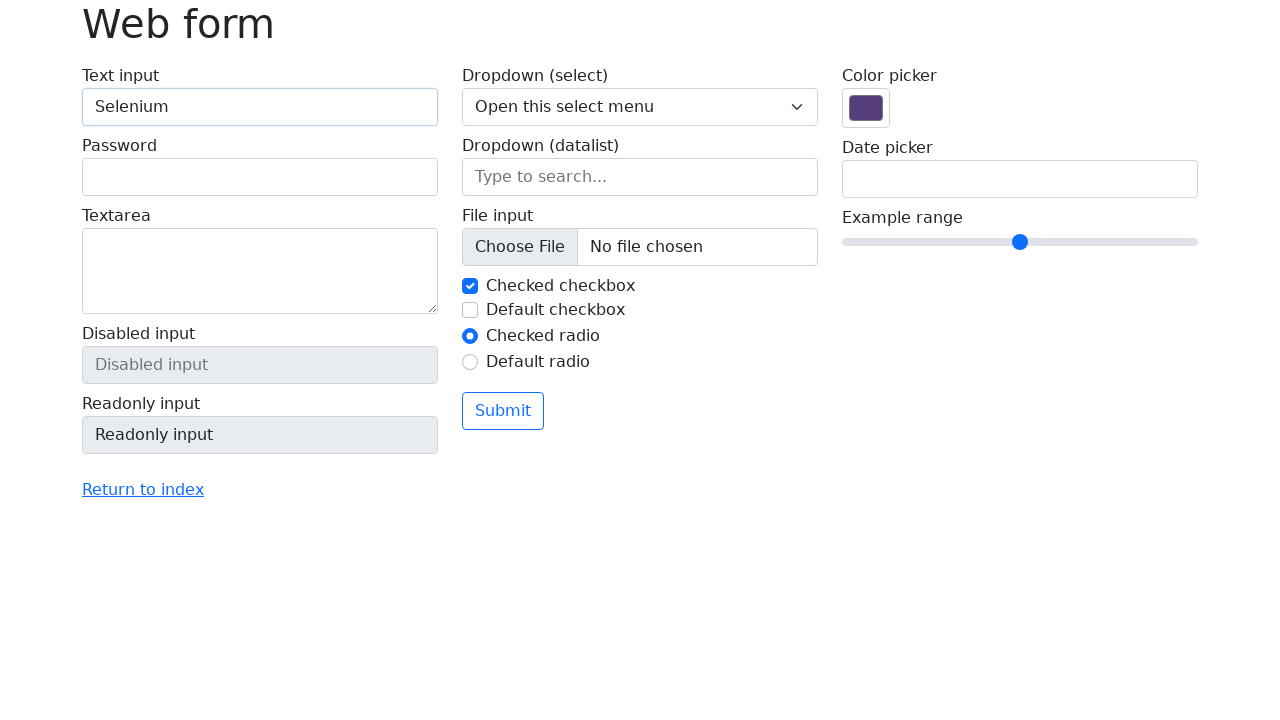

Filled password field with '555' on input[name='my-password']
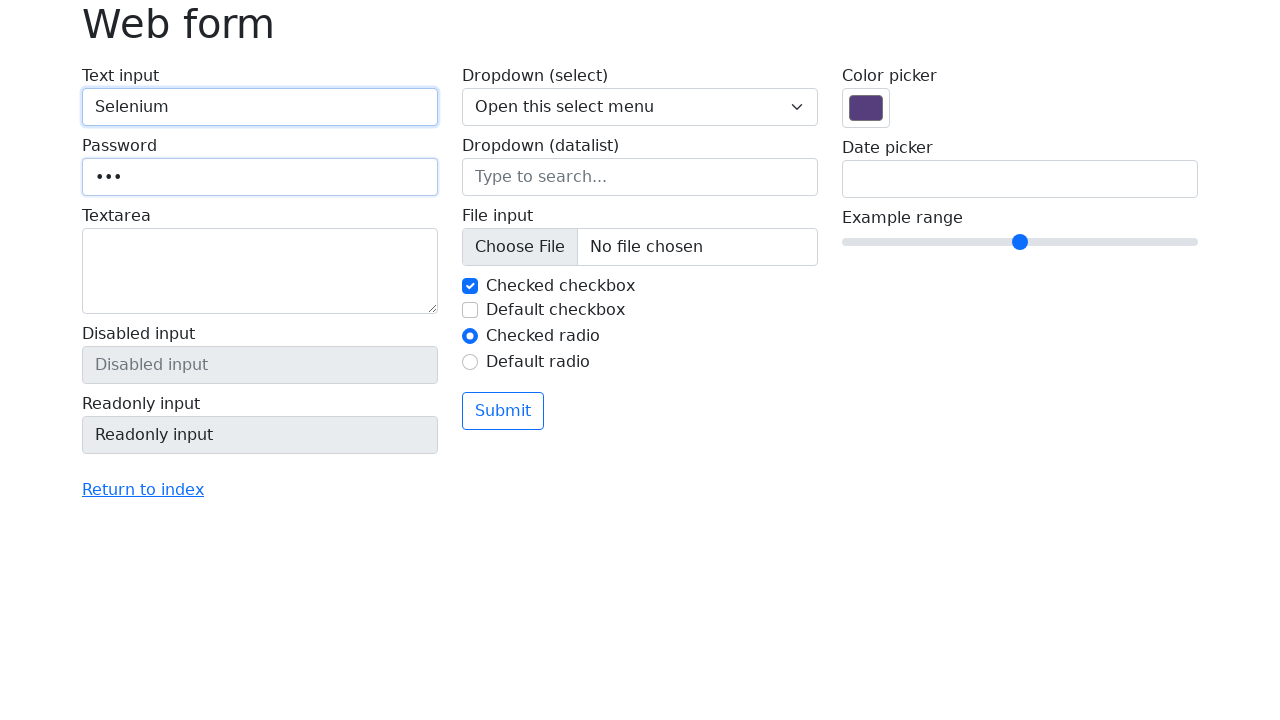

Clicked submit button at (503, 411) on button
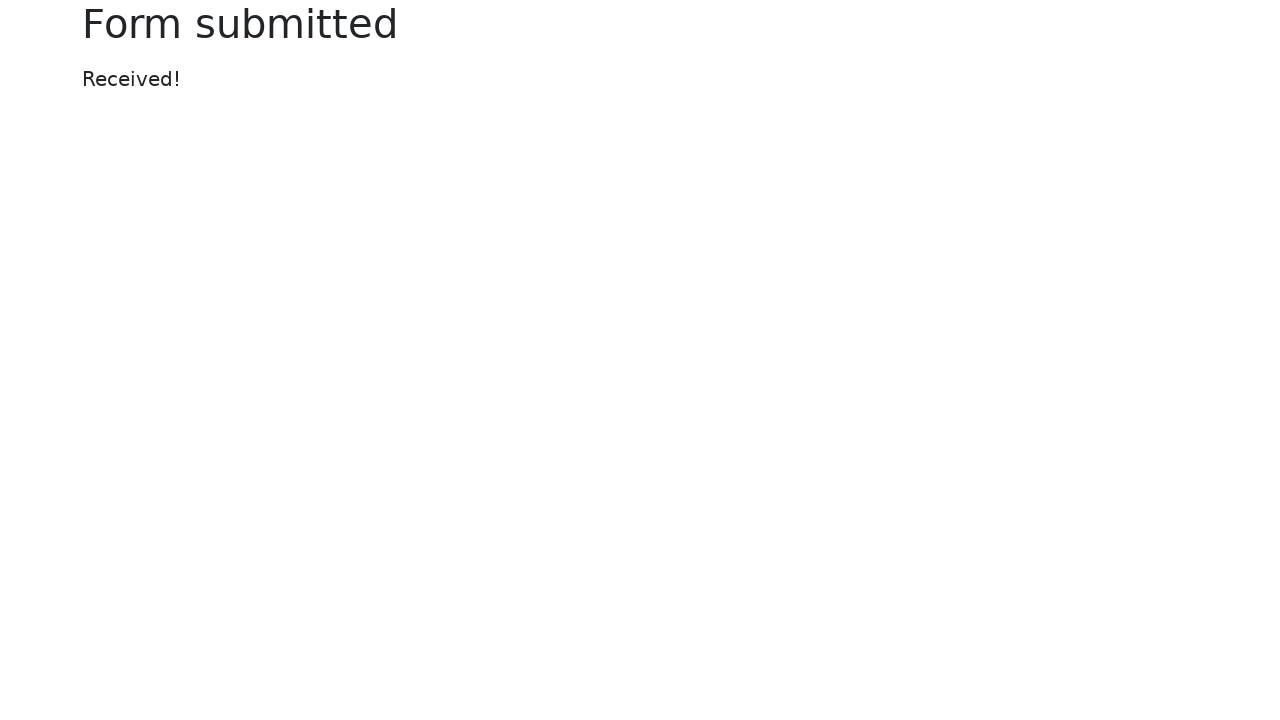

Success message element appeared
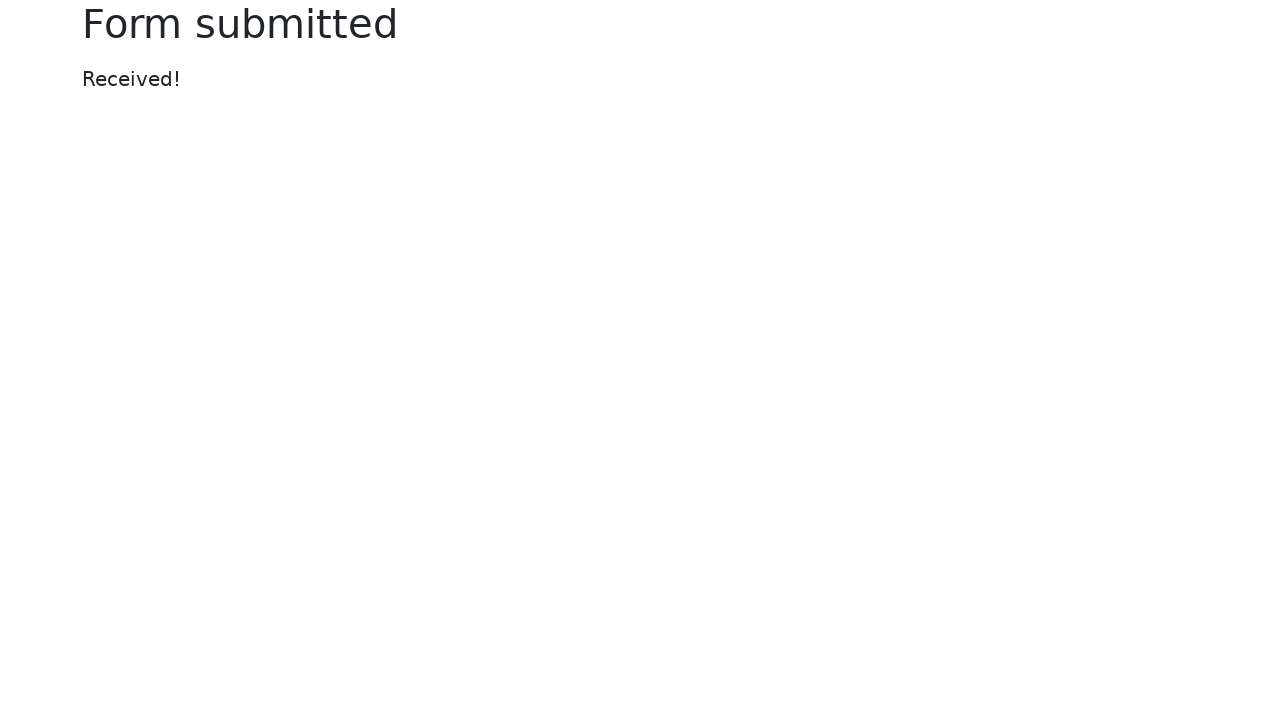

Verified success message displays 'Received!'
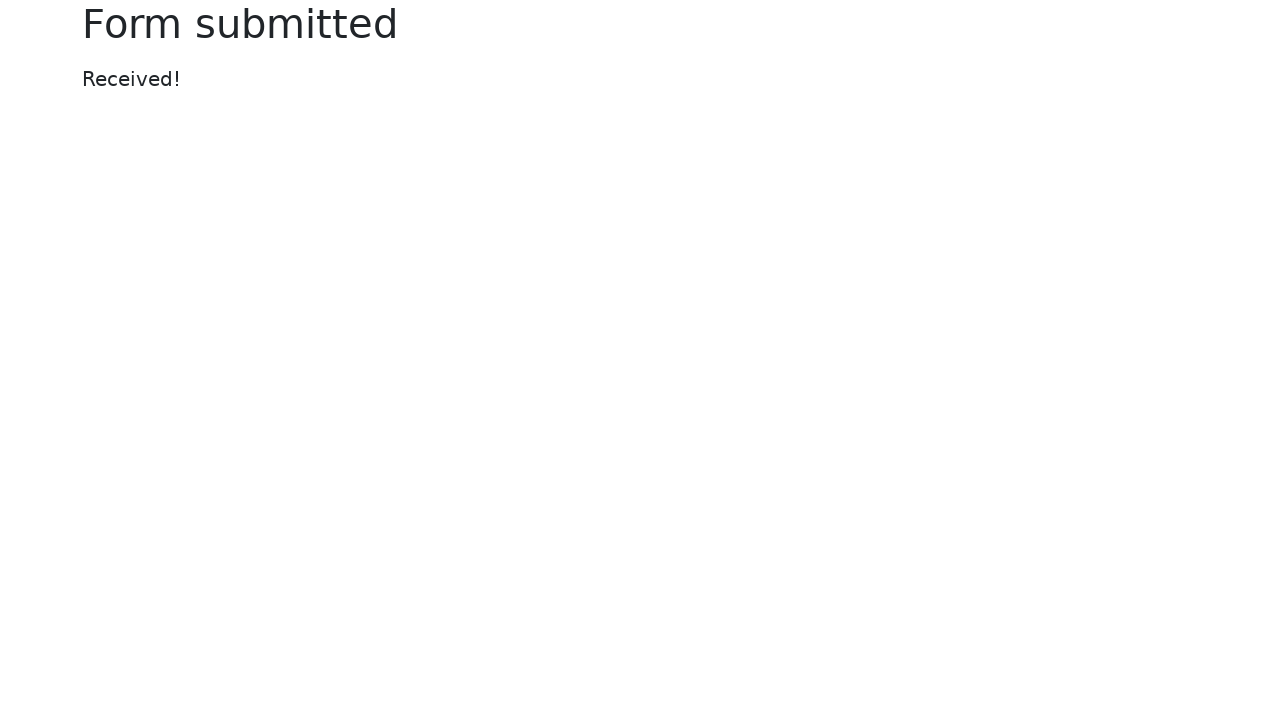

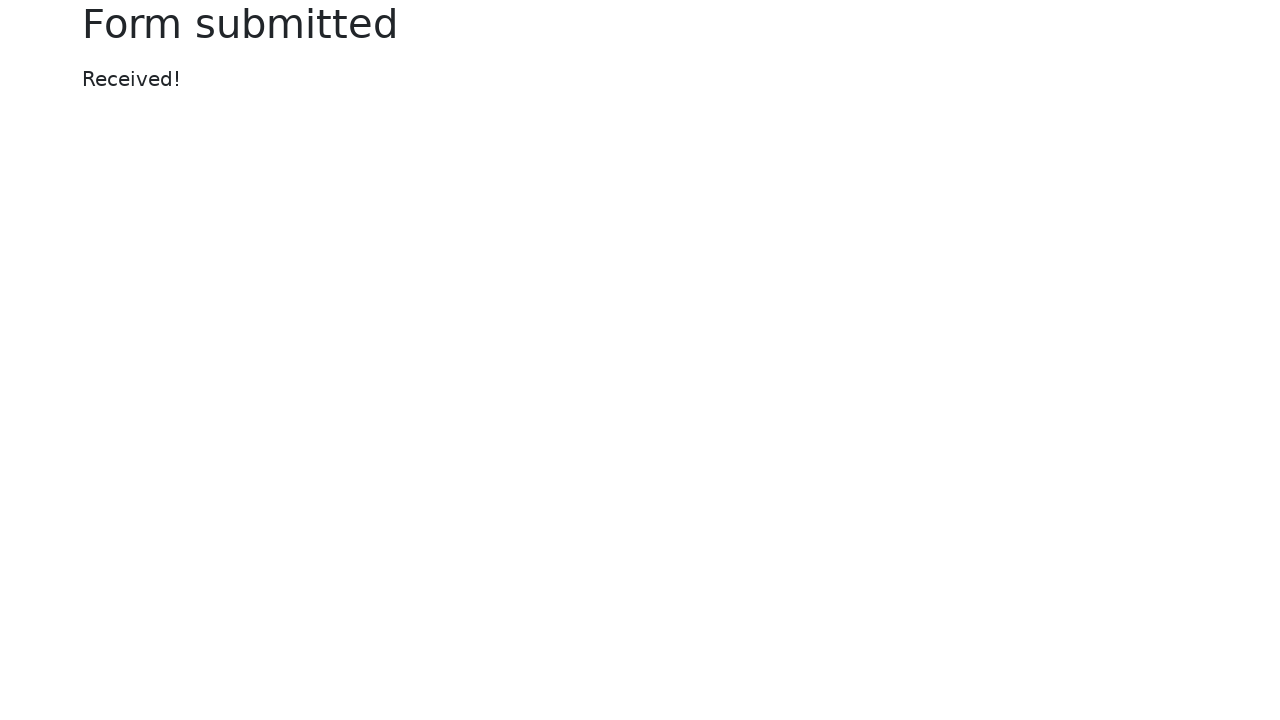